Tests handling of an entry advertisement modal popup by waiting for it to appear and then clicking the close button in the modal footer.

Starting URL: http://the-internet.herokuapp.com/entry_ad

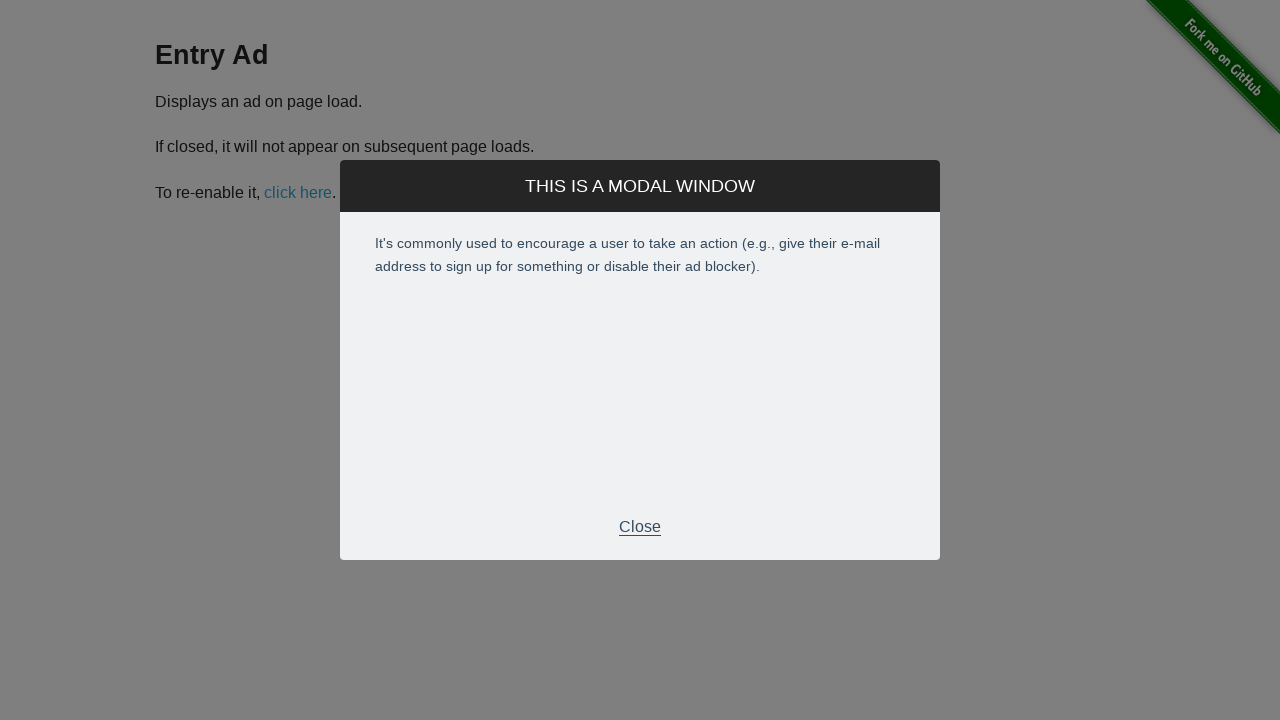

Entry advertisement modal appeared and is visible
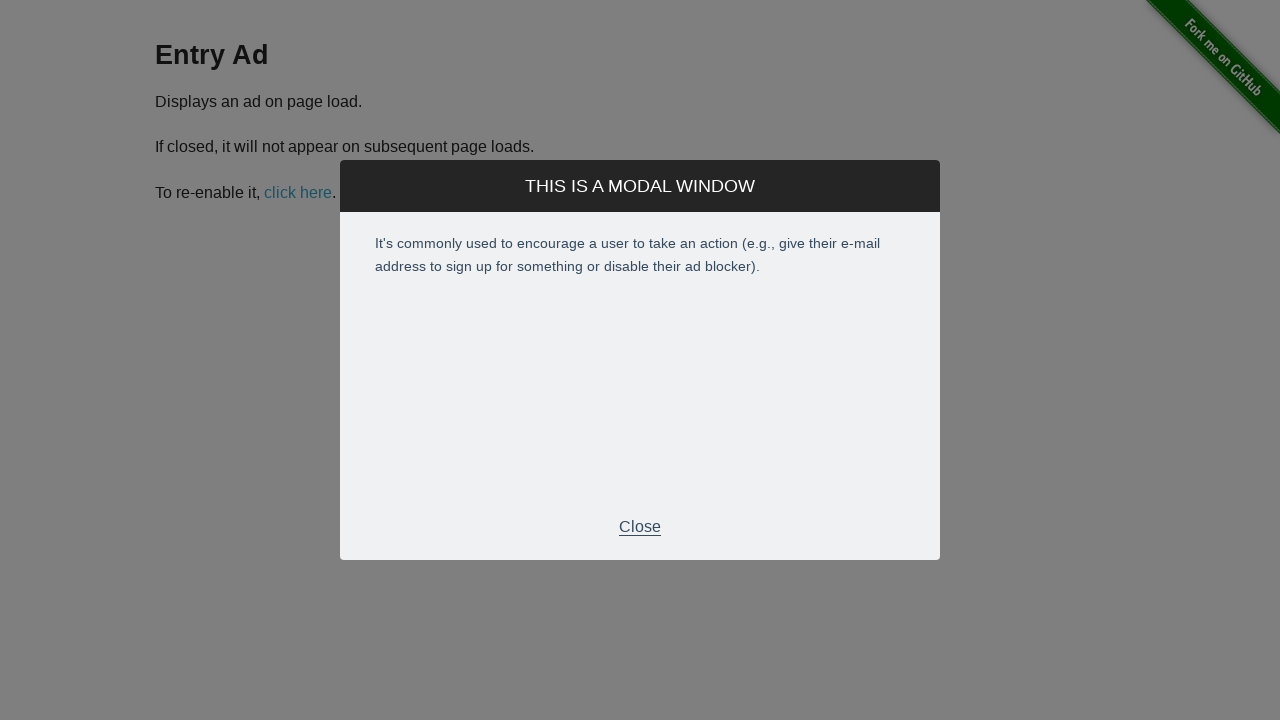

Clicked close button in modal footer at (640, 527) on .modal-footer p
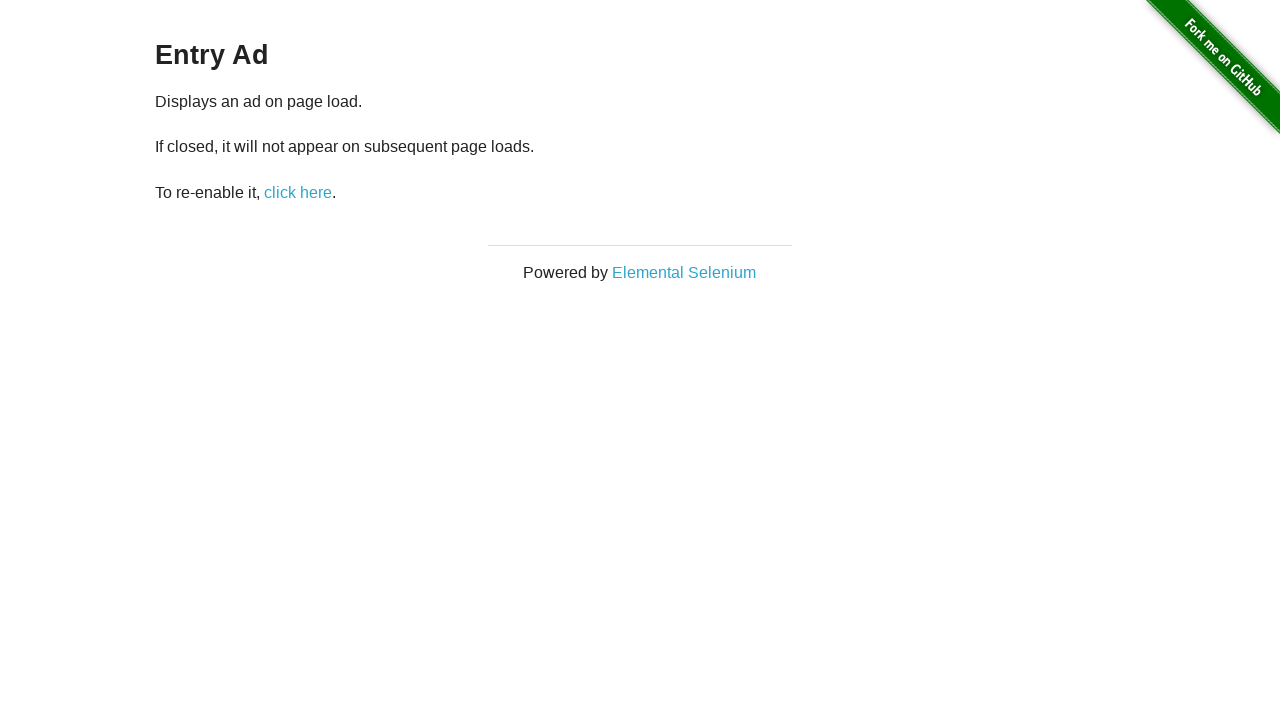

Entry advertisement modal closed successfully
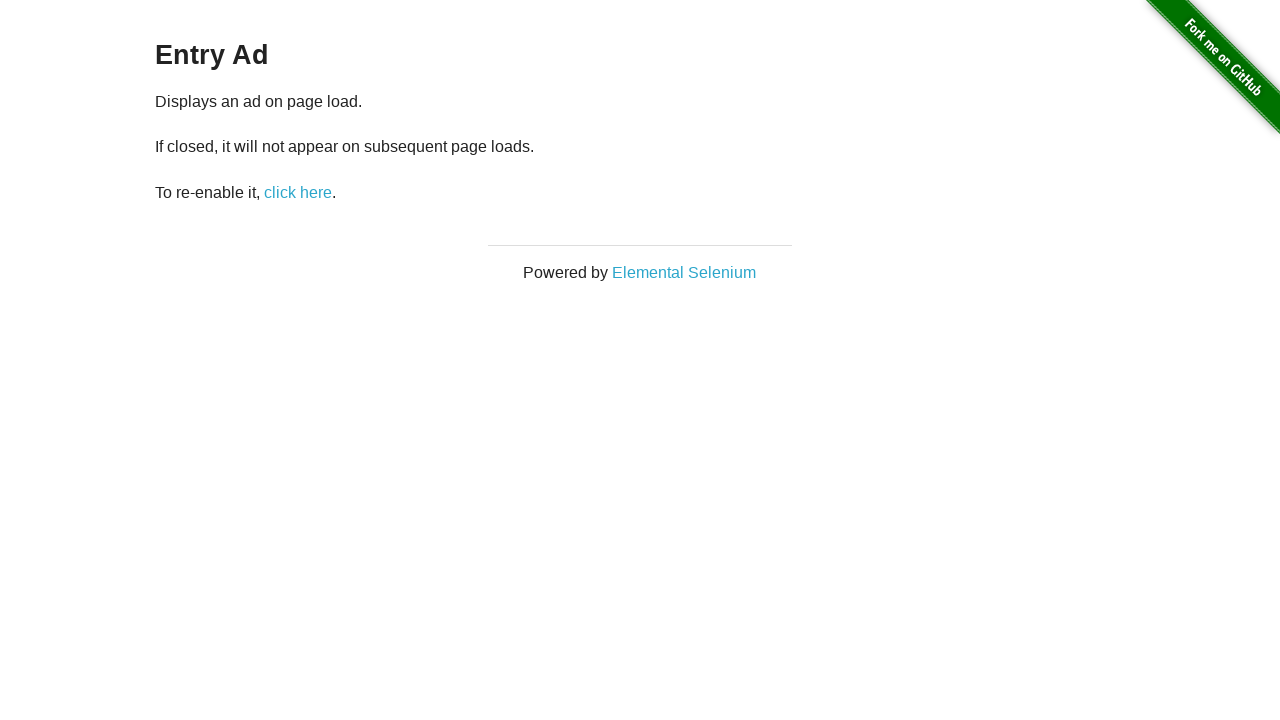

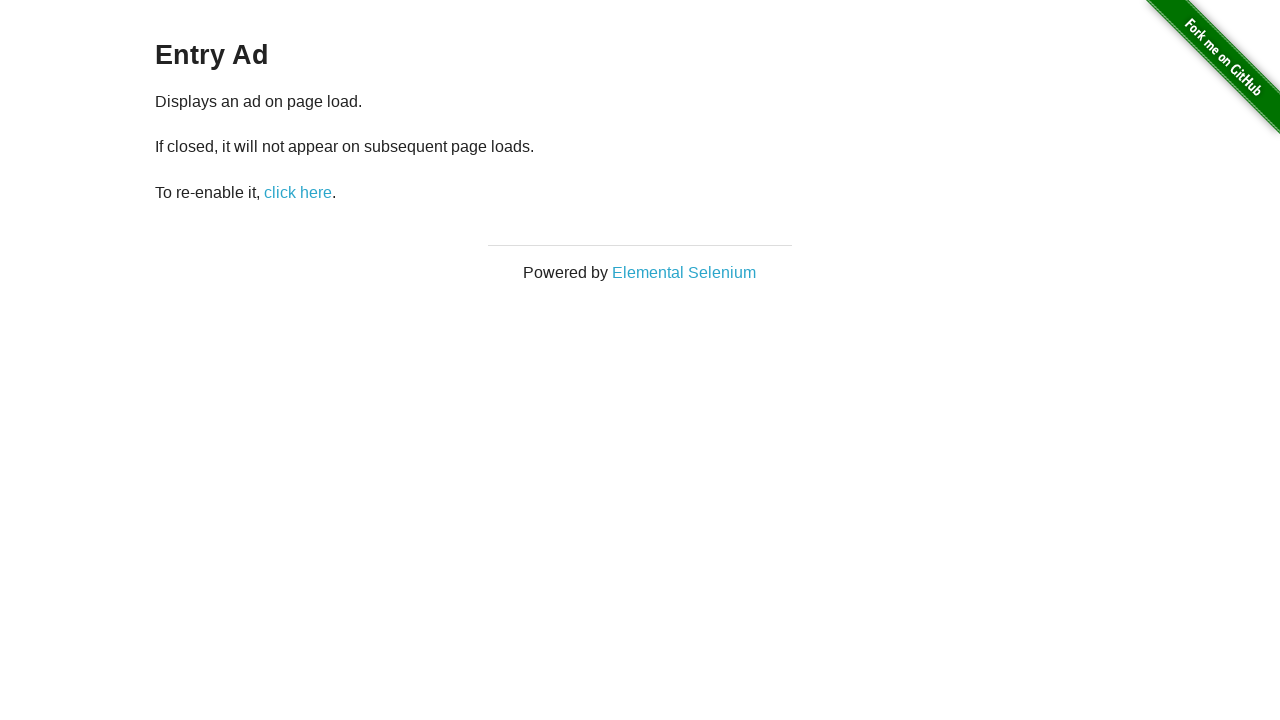